Navigates to Zerodha homepage and clicks the Signup link to access the registration page

Starting URL: https://zerodha.com/

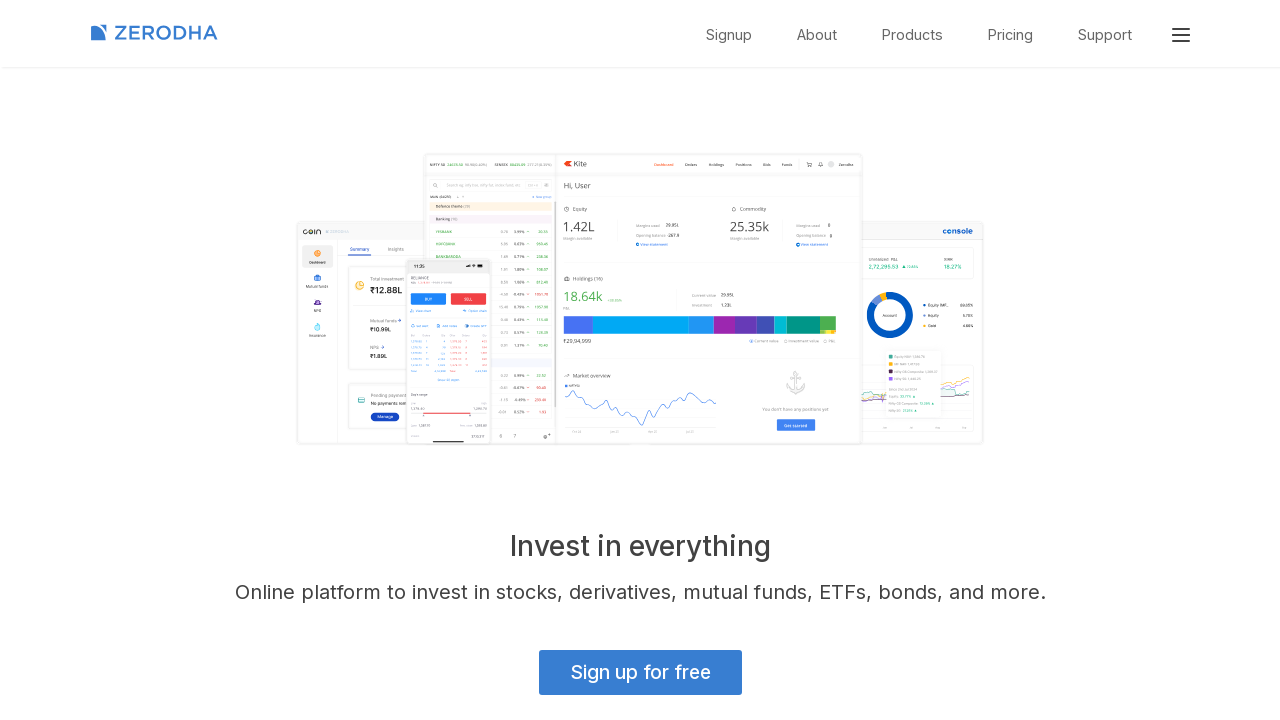

Navigated to Zerodha homepage
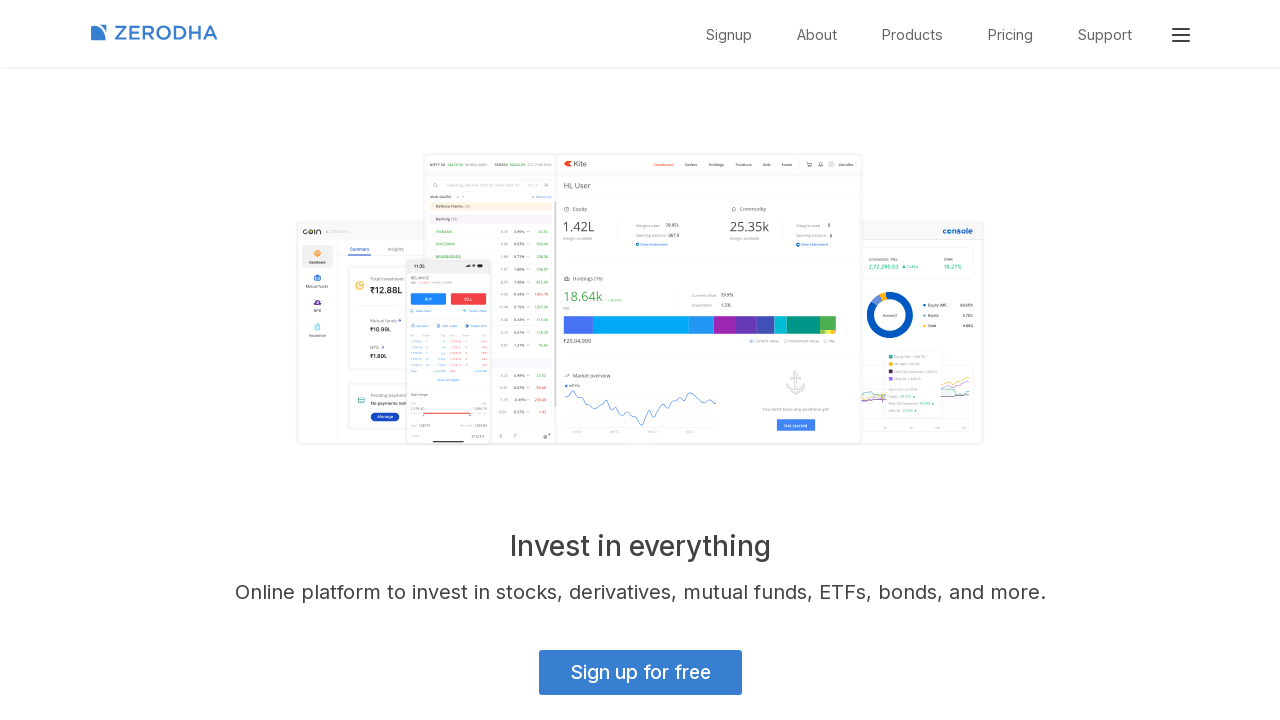

Clicked the Signup link to access registration page at (729, 35) on a:text('Signup')
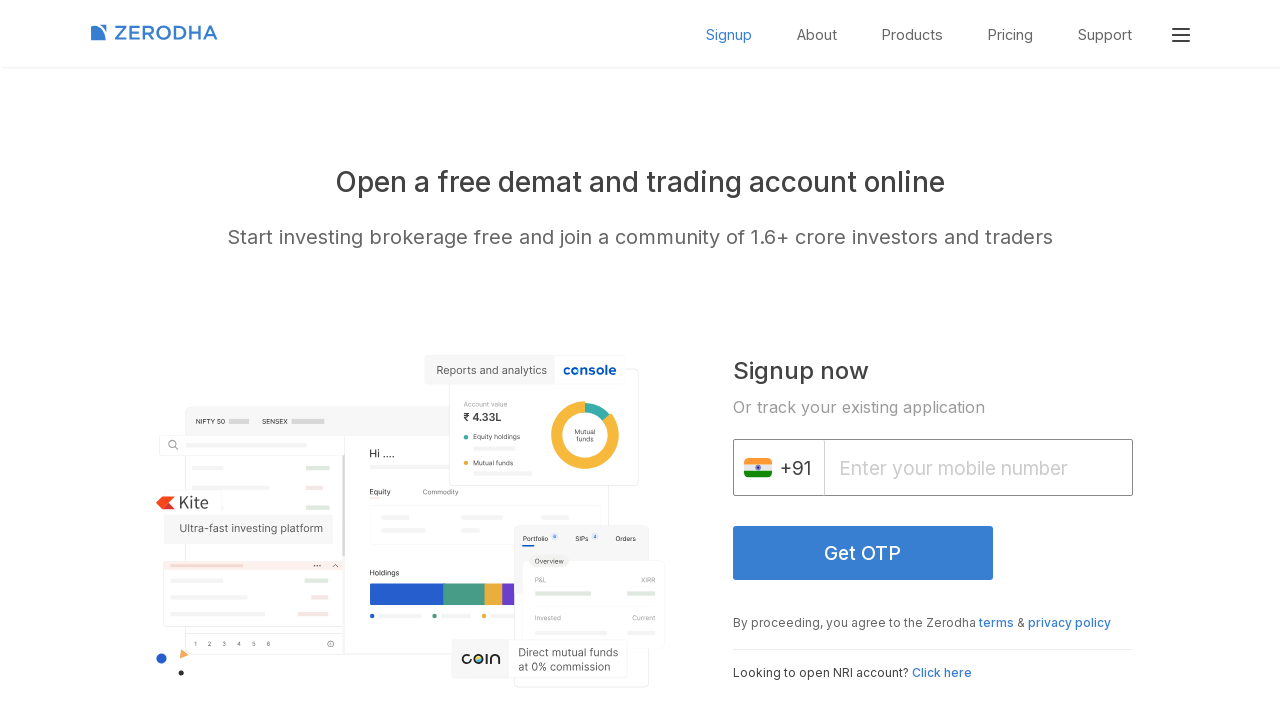

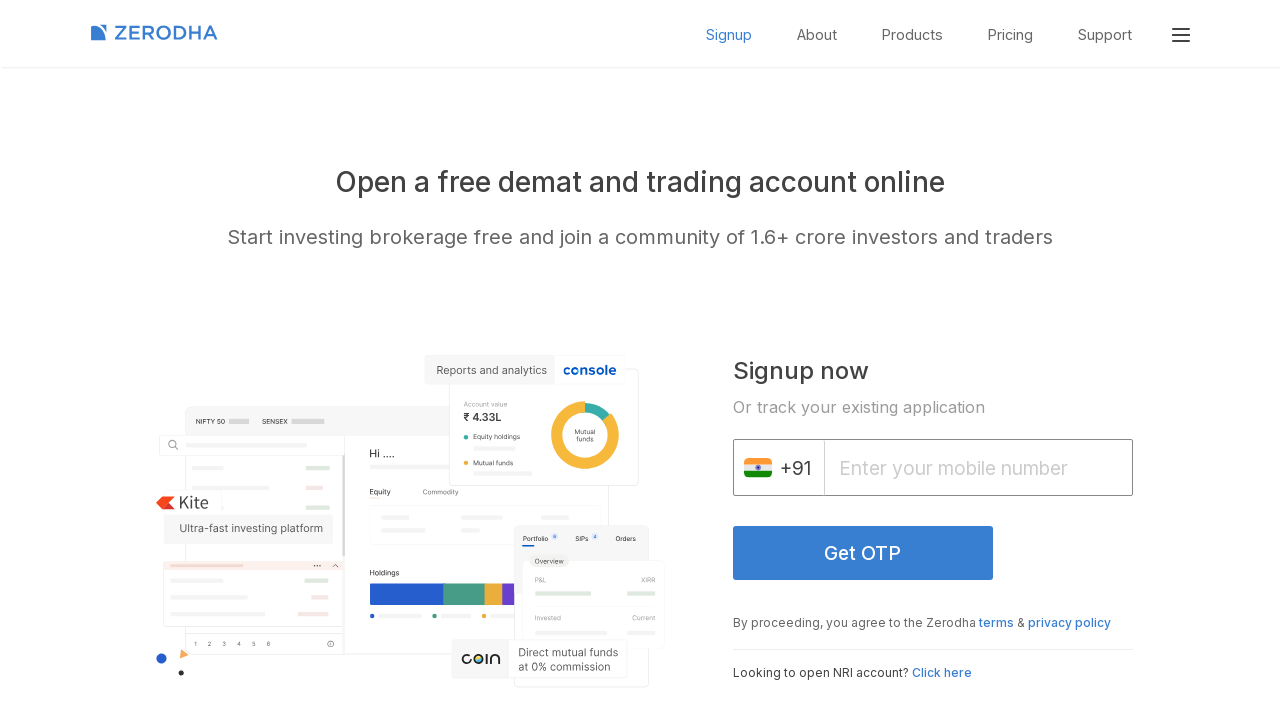